Tests dynamic controls page by clicking Remove button, verifying "It's gone!" message appears, then clicking Add button and verifying "It's back!" message appears using implicit wait

Starting URL: https://the-internet.herokuapp.com/dynamic_controls

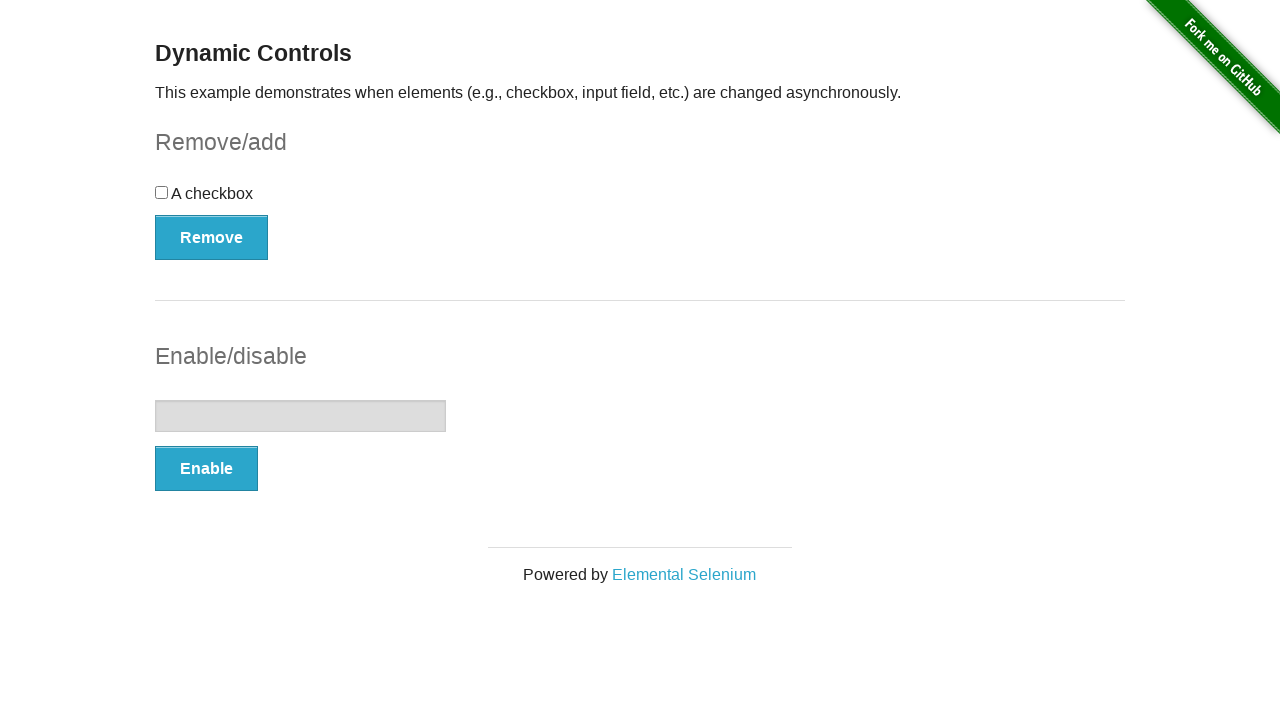

Clicked Remove button at (212, 237) on xpath=//*[text()='Remove']
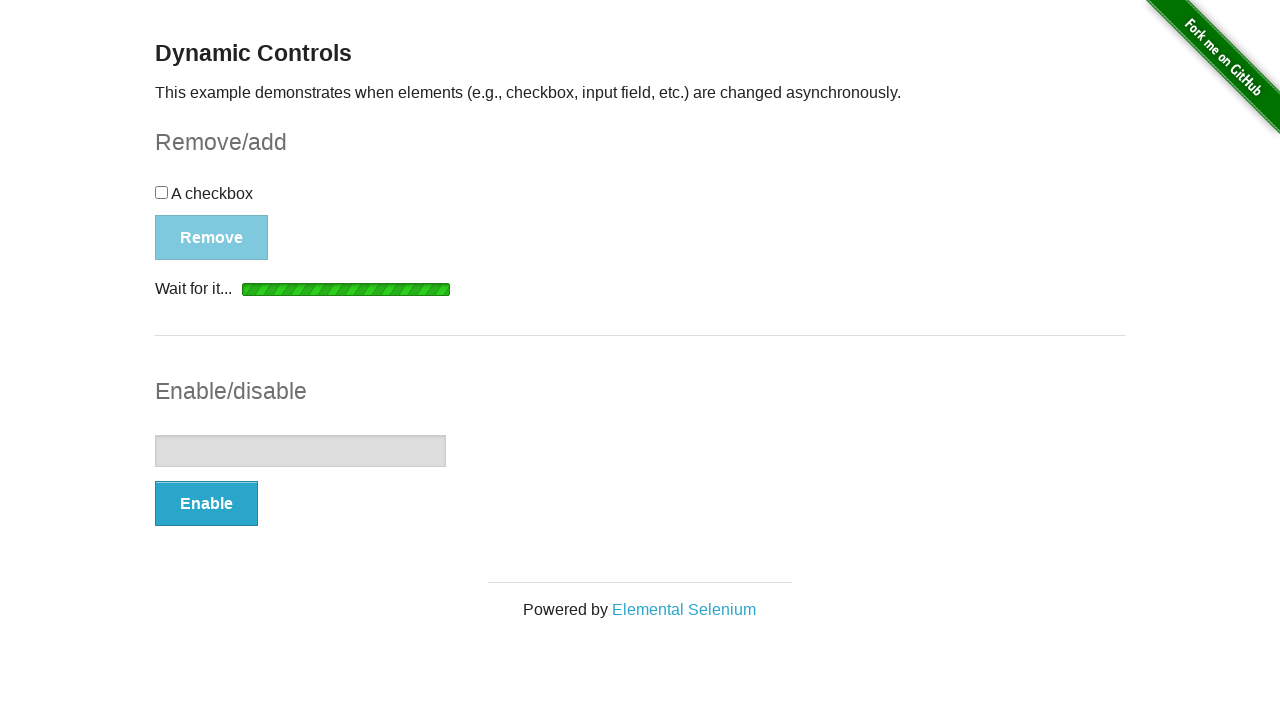

Waited for message element to become visible
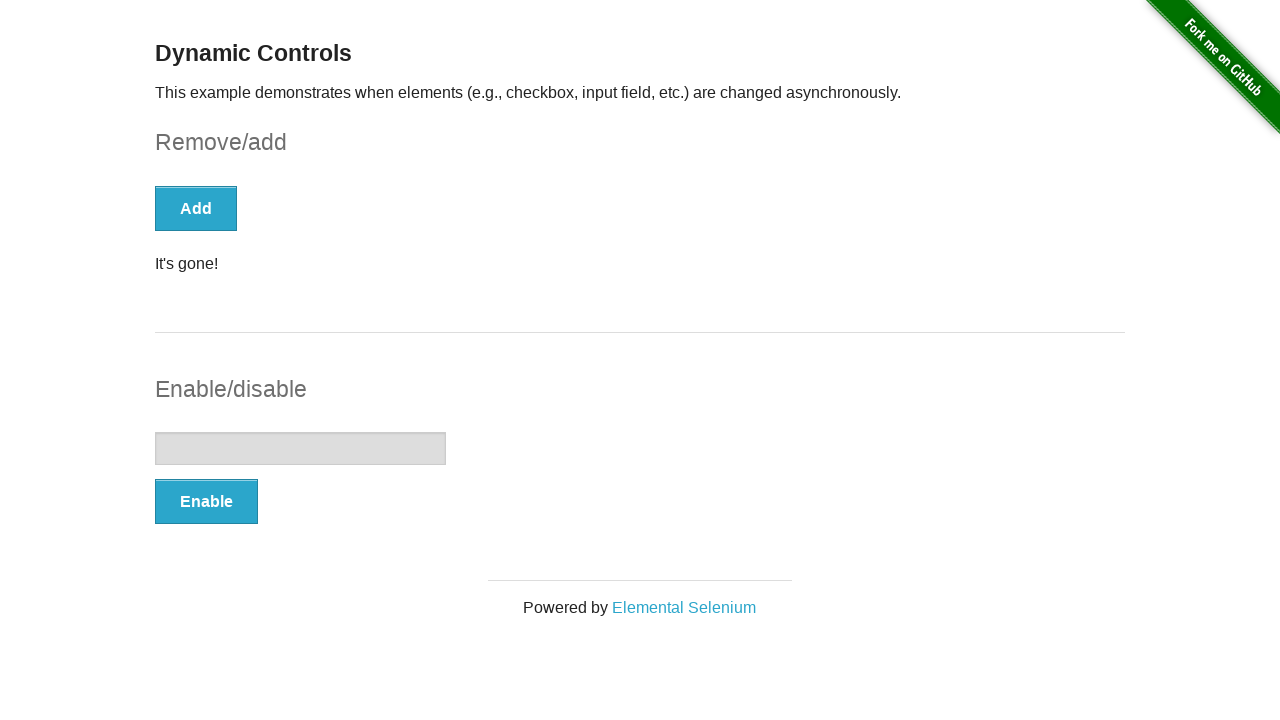

Verified 'It's gone!' message appears
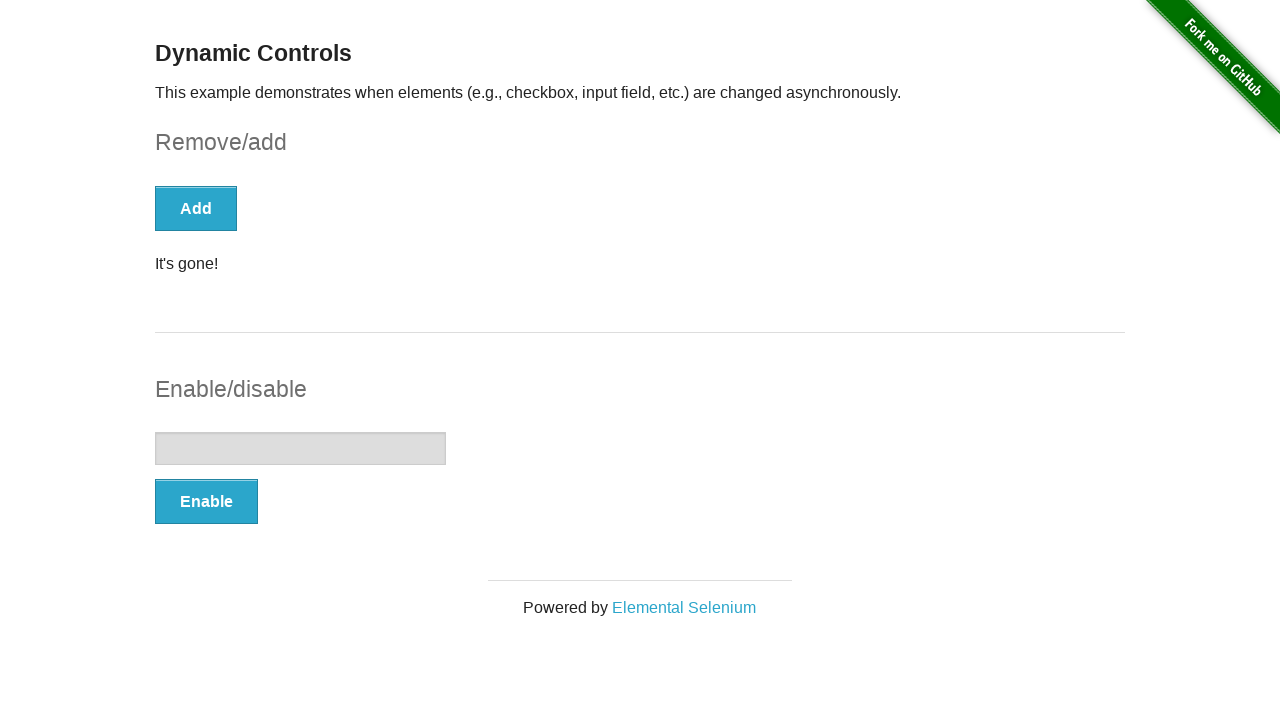

Clicked Add button at (196, 208) on xpath=//*[text()='Add']
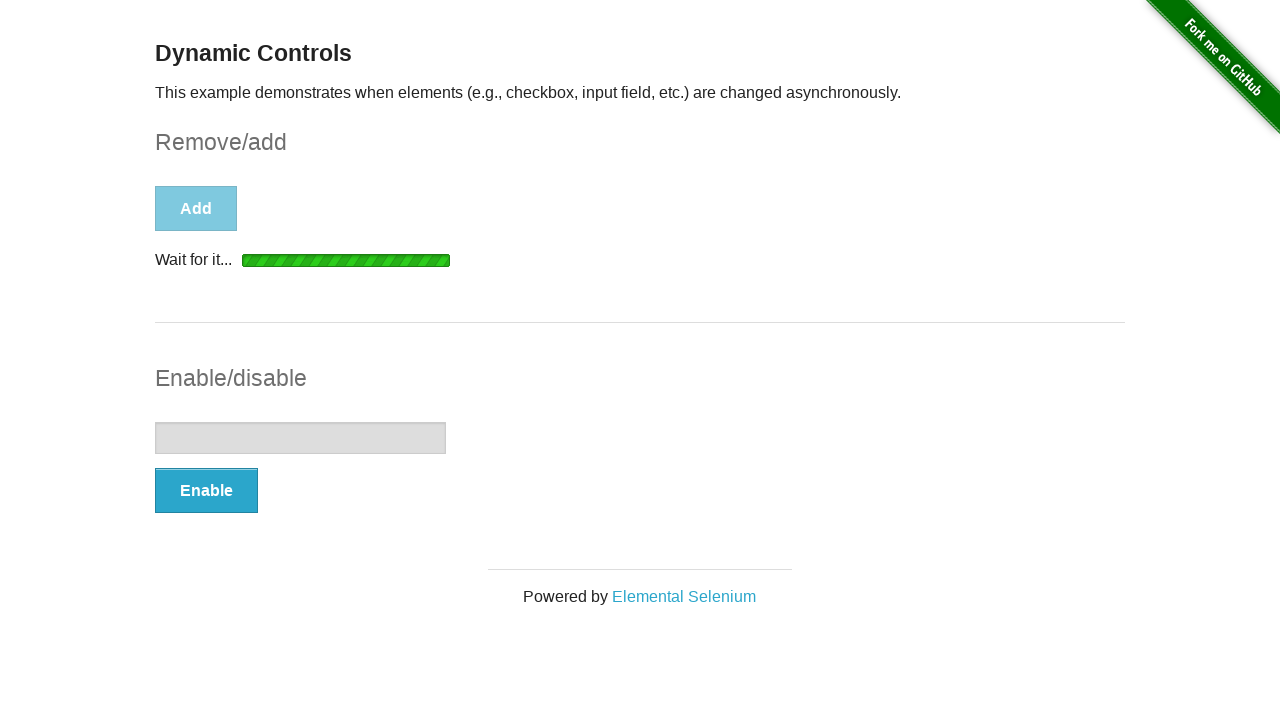

Waited for message element to become visible
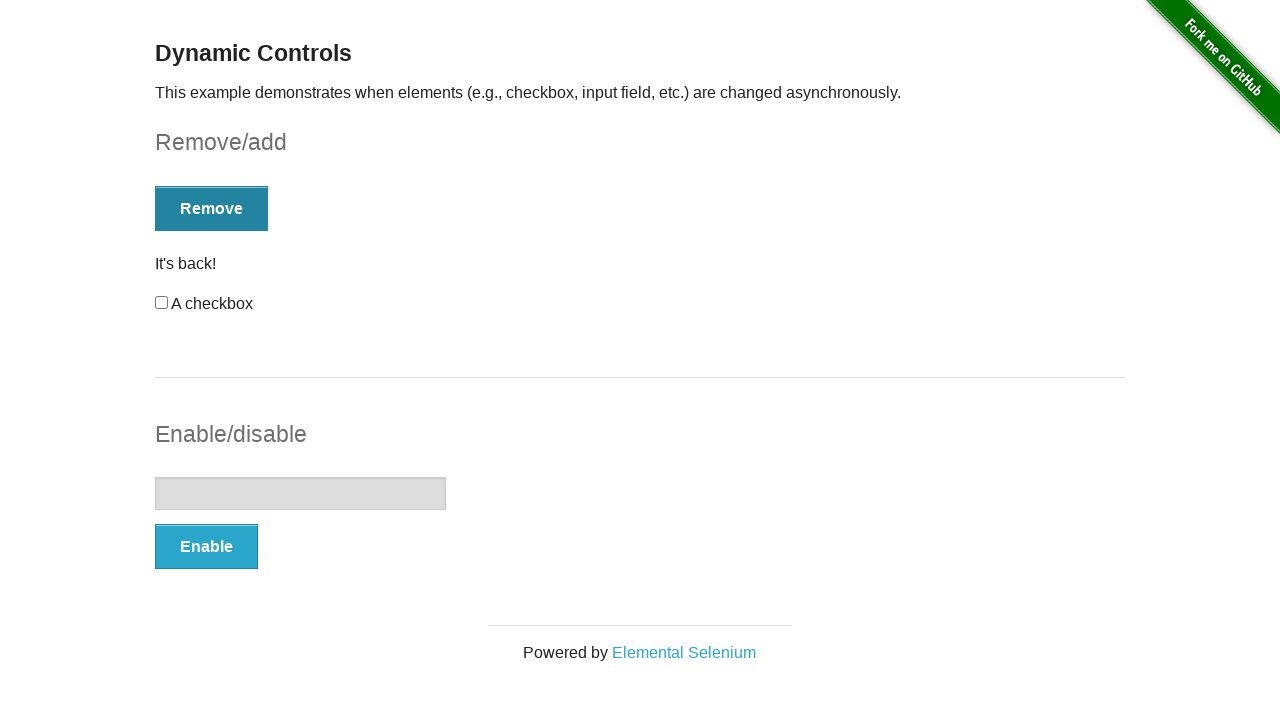

Verified 'It's back!' message appears
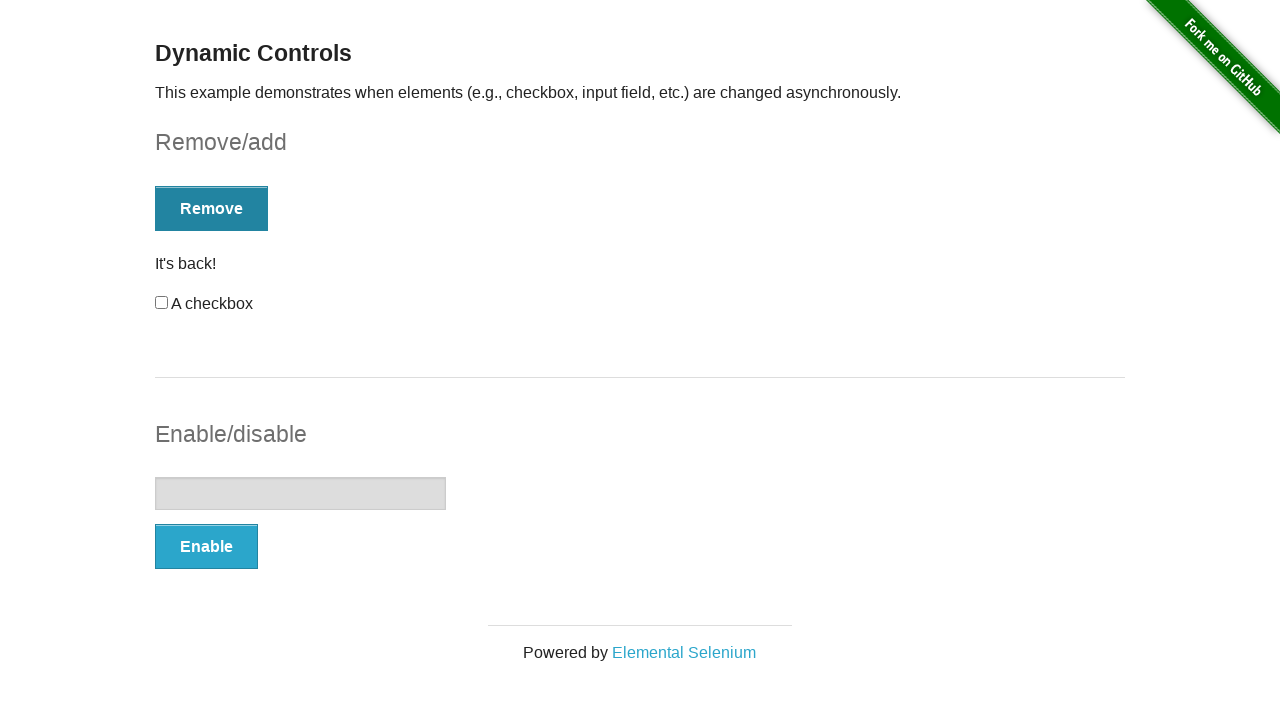

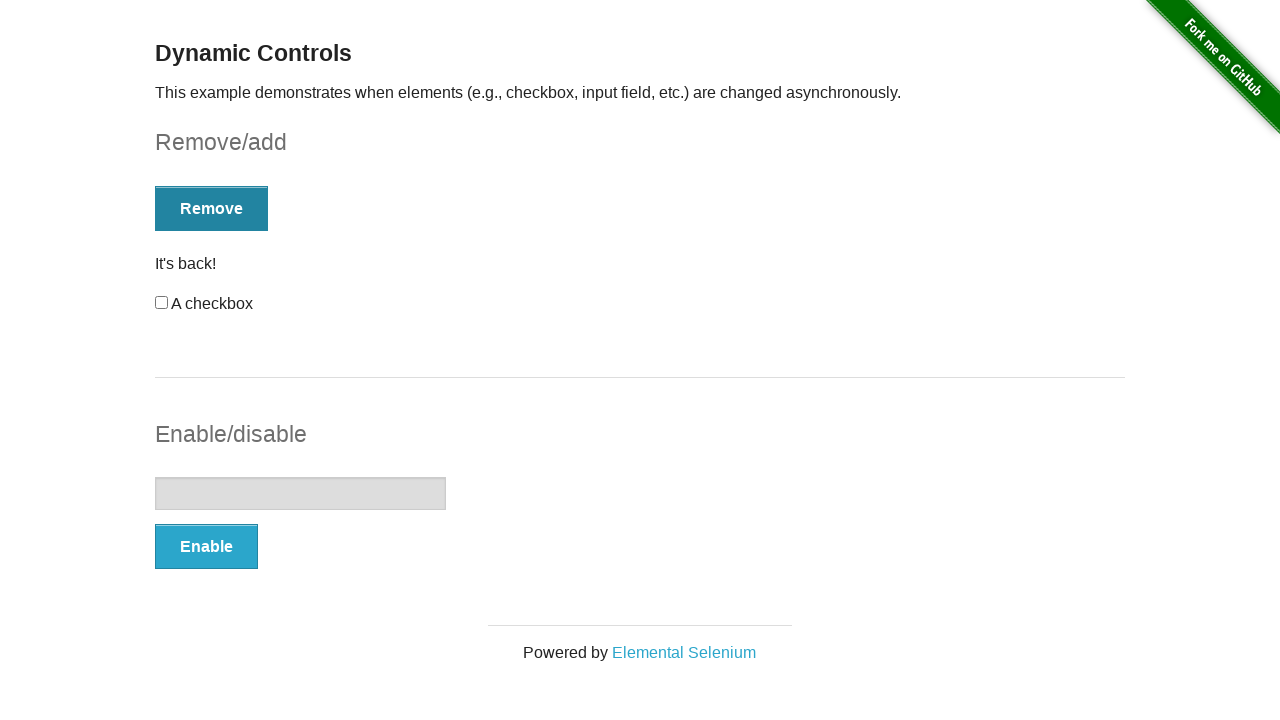